Tests a slow calculator application by setting a delay value, clicking calculator buttons (7 + 8 =), and waiting for the result to appear on screen.

Starting URL: https://bonigarcia.dev/selenium-webdriver-java/slow-calculator.html

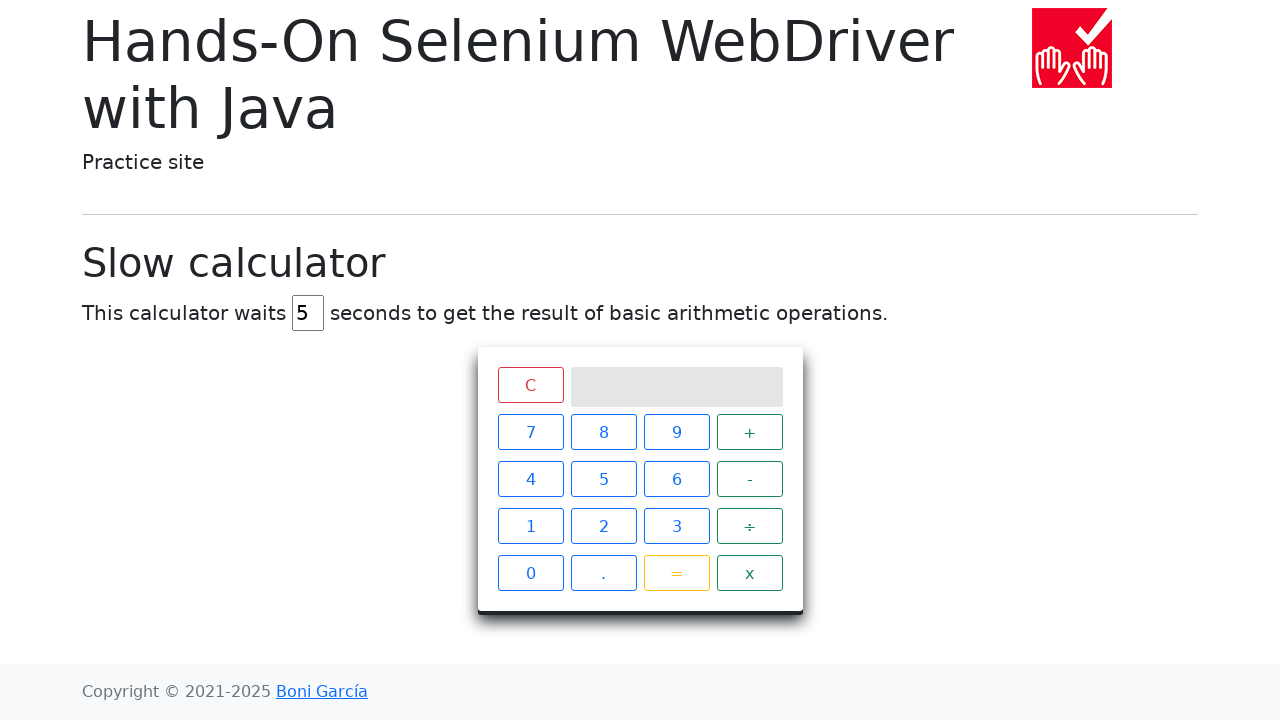

Cleared the delay field on #delay
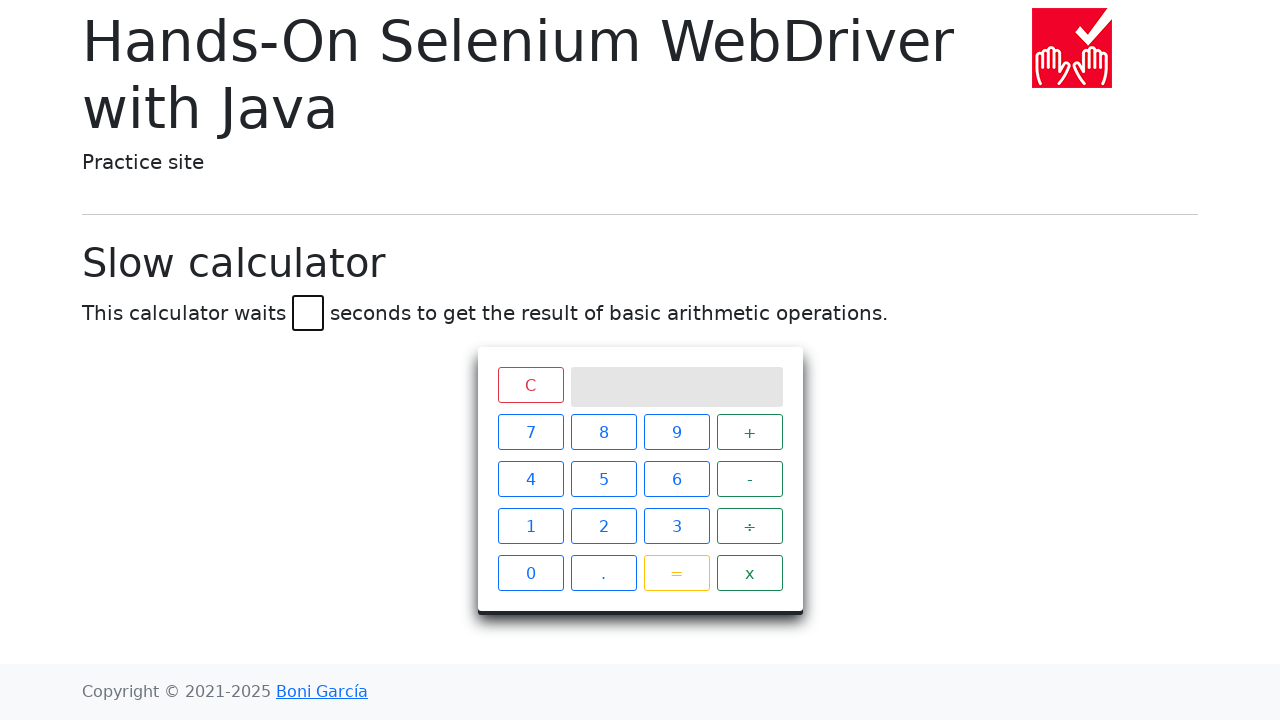

Entered delay value of 45 on #delay
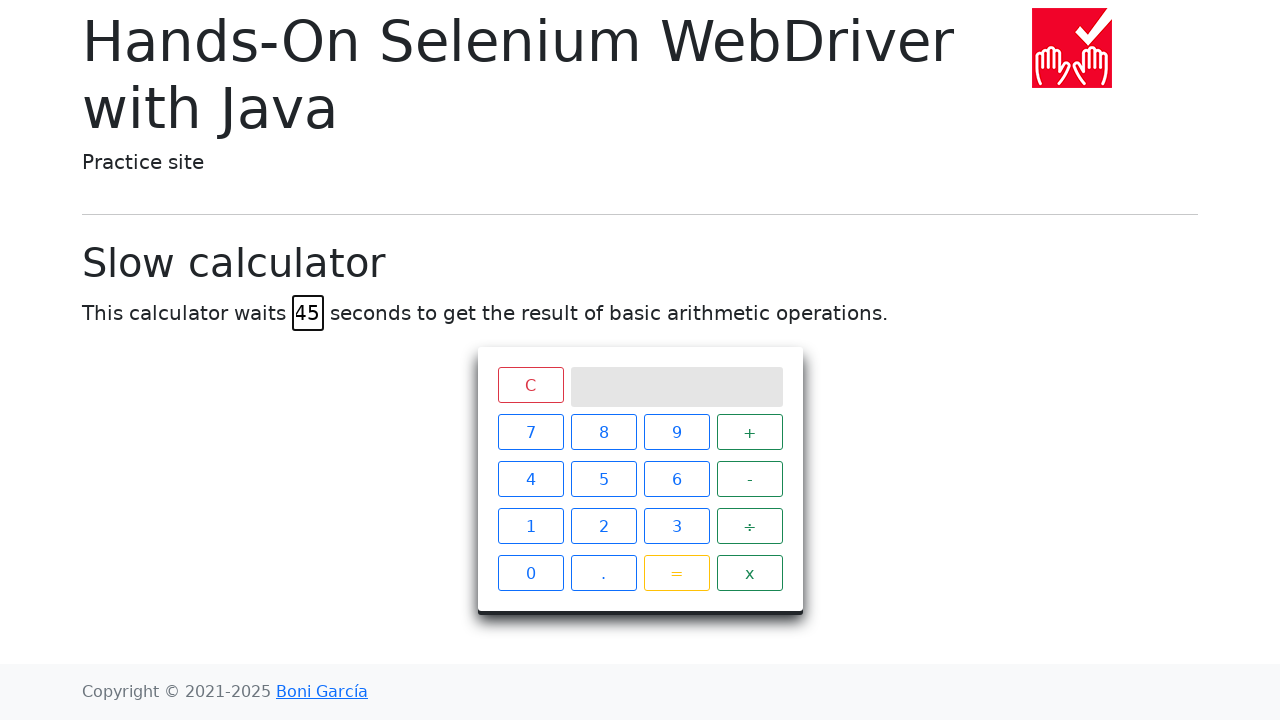

Clicked calculator button 7 at (530, 432) on xpath=//span[@class='btn btn-outline-primary' and text()='7']
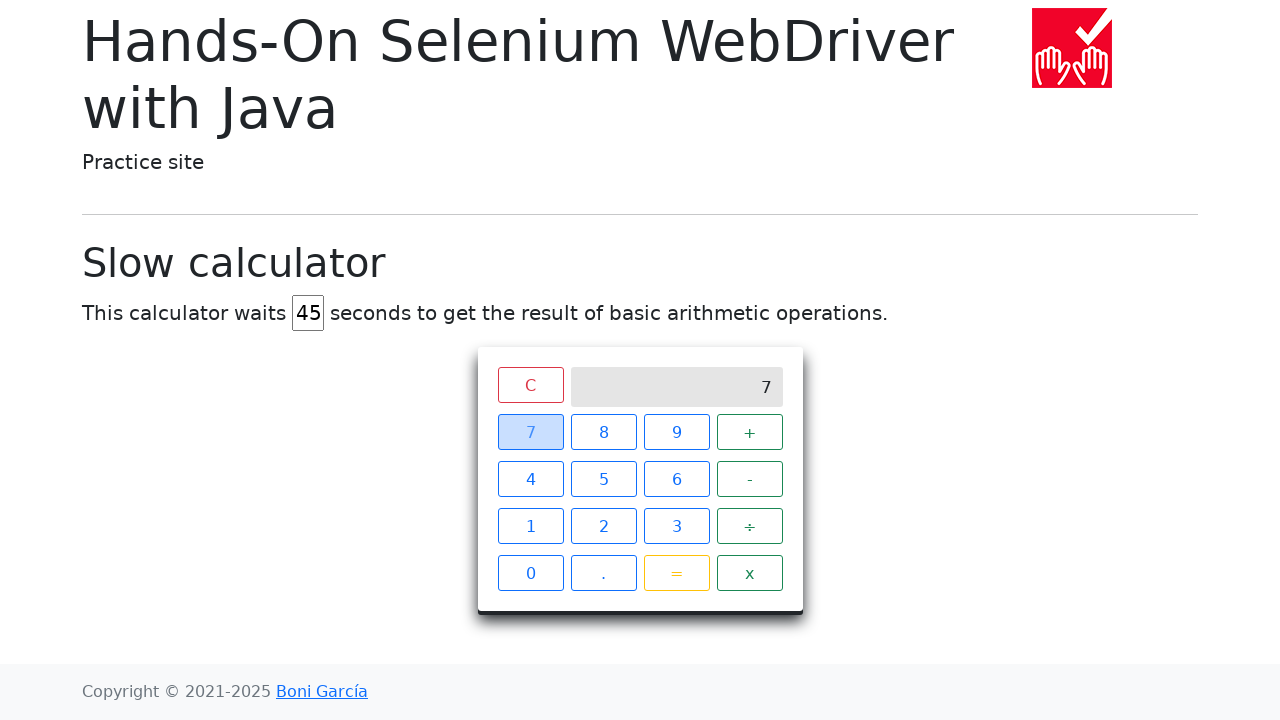

Clicked the plus operator at (750, 432) on xpath=//span[@class='operator btn btn-outline-success' and text()='+']
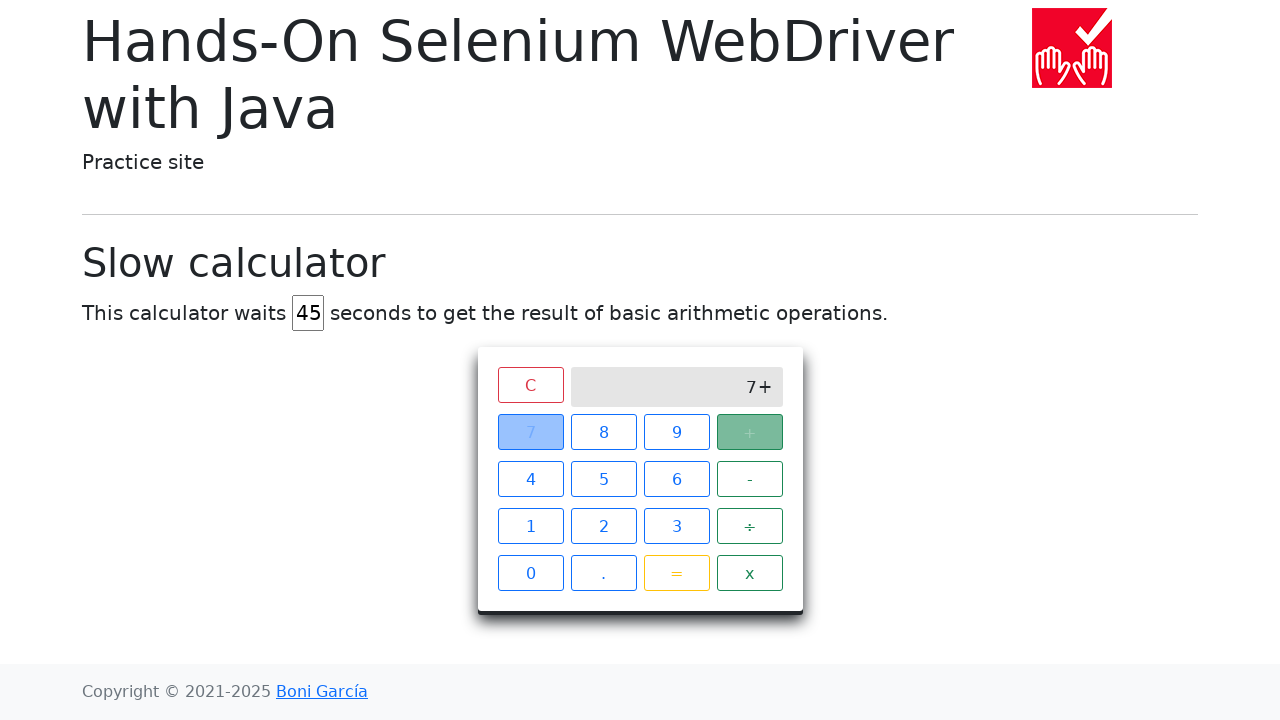

Clicked calculator button 8 at (604, 432) on xpath=//span[@class='btn btn-outline-primary' and text()='8']
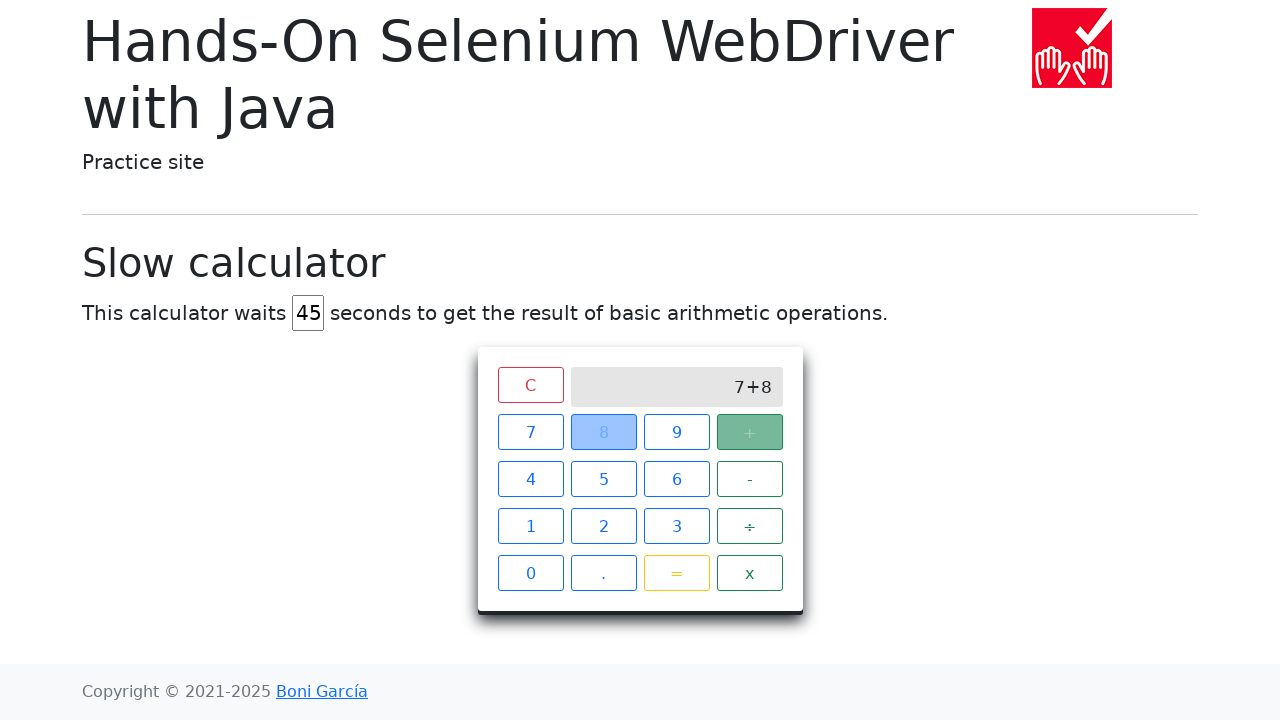

Clicked the equals button to calculate result at (676, 573) on xpath=//span[@class='btn btn-outline-warning' and text()='=']
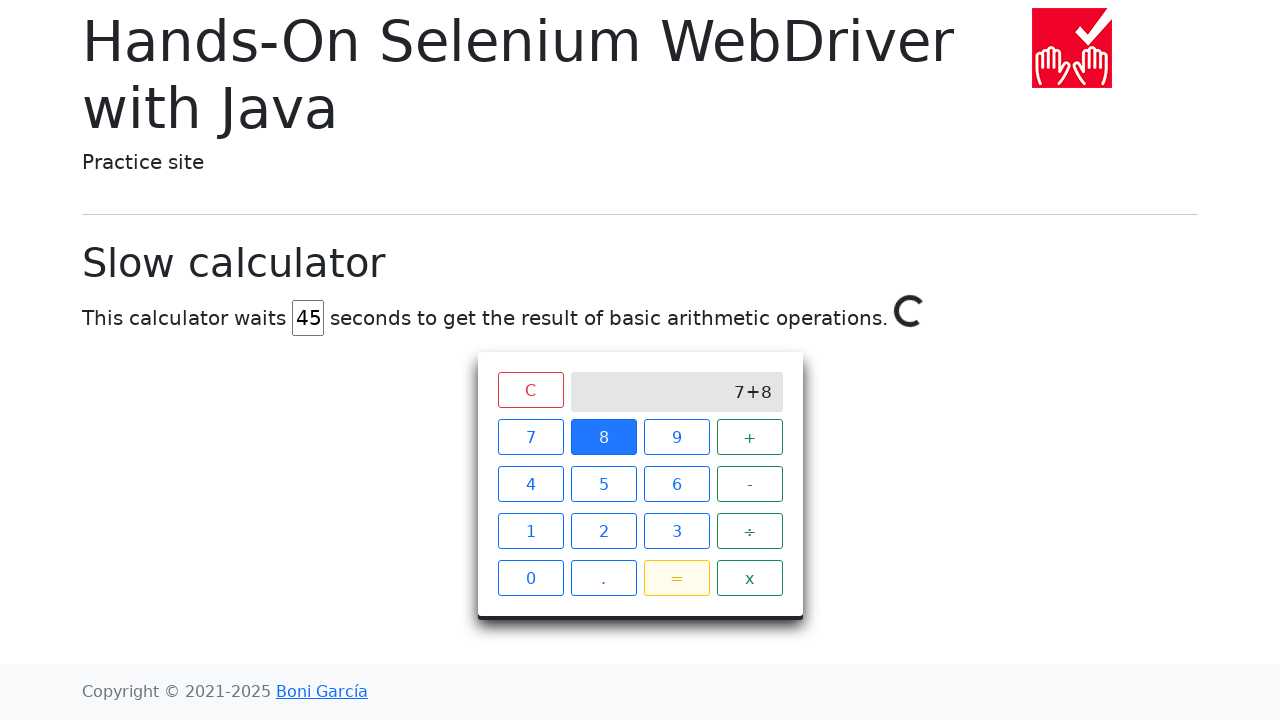

Result '15' appeared on calculator screen
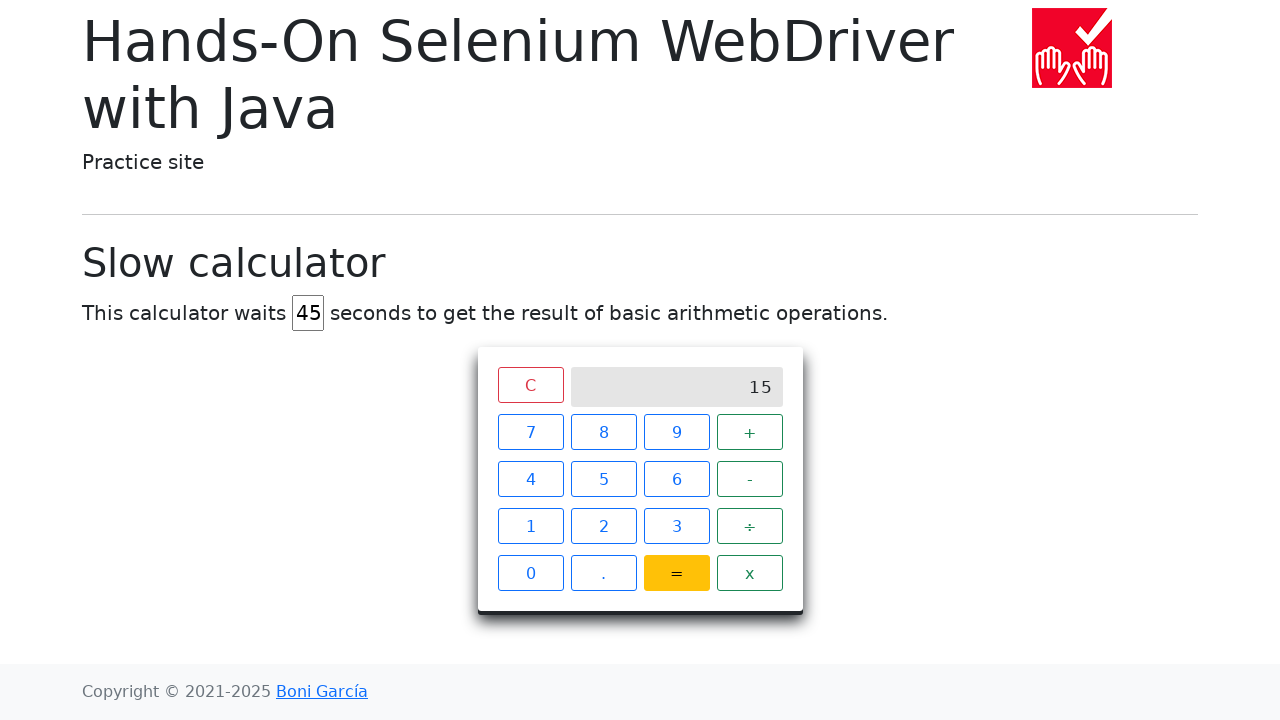

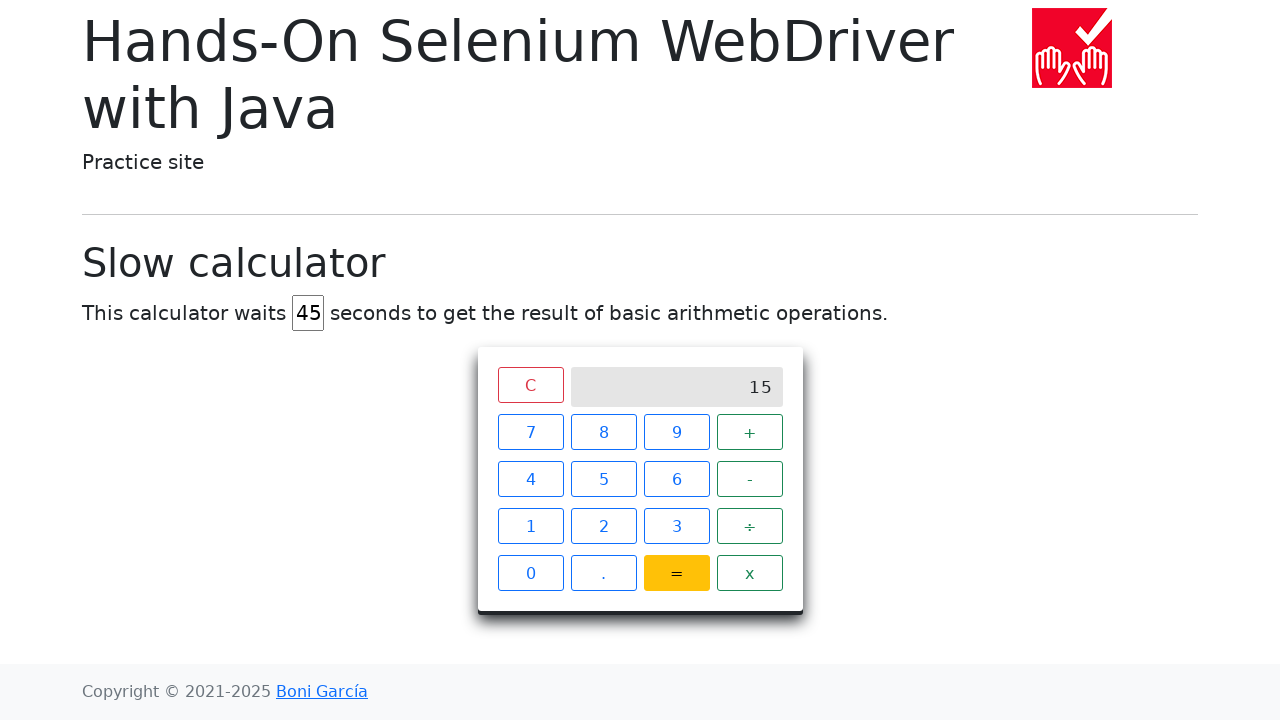